Tests multi-select dropdown functionality by selecting multiple options using Ctrl+click within an iframe on W3Schools

Starting URL: https://www.w3schools.com/tags/tryit.asp?filename=tryhtml_select_multiple

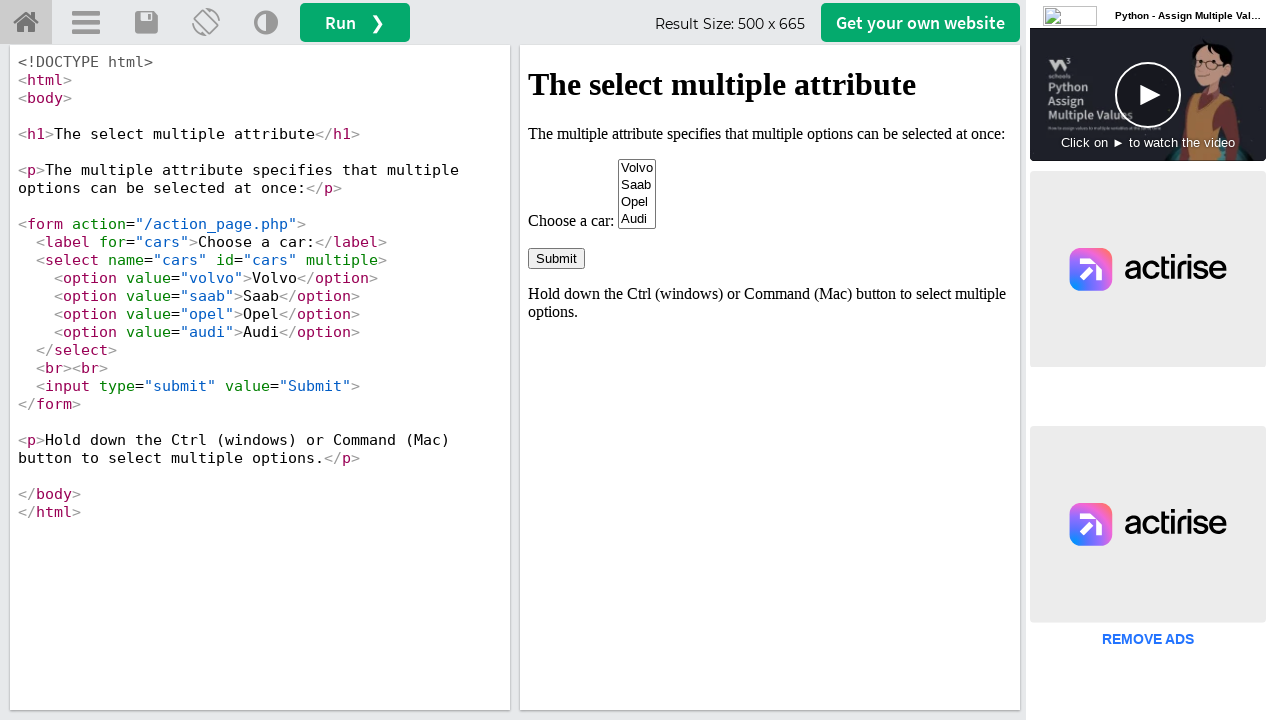

Located iframe with ID 'iframeResult' containing the select dropdown
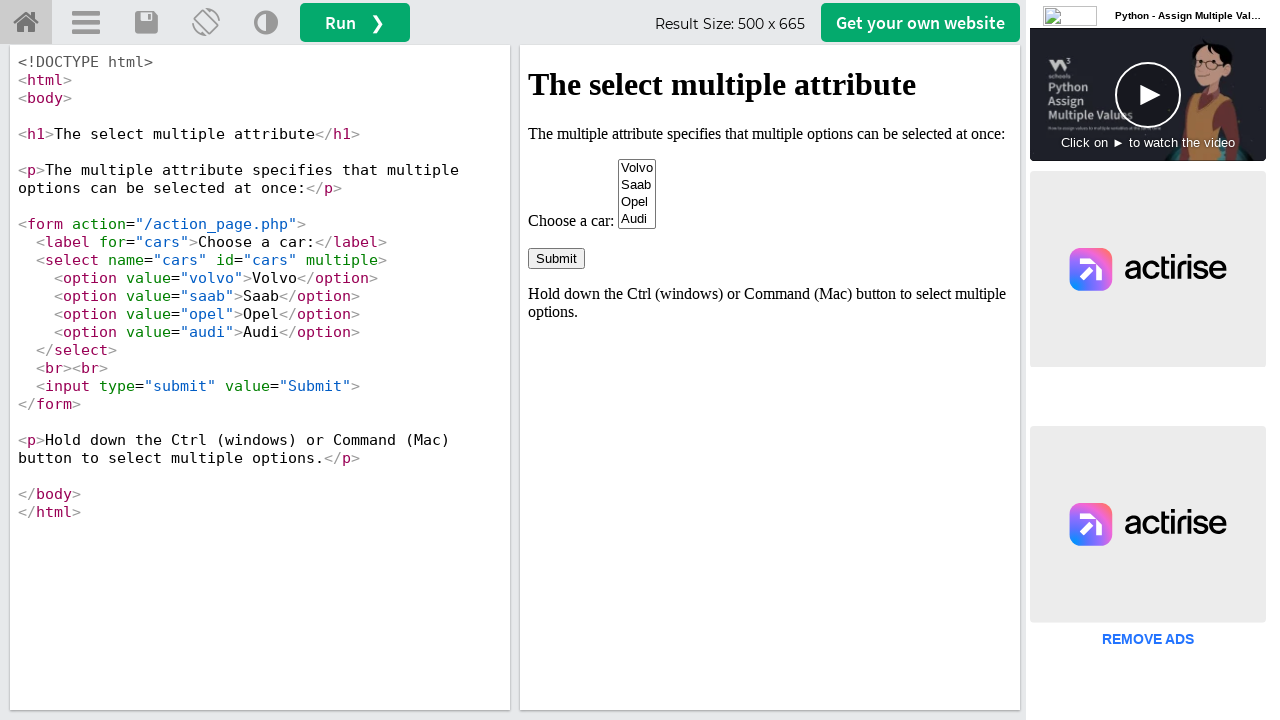

Located select element with name 'cars' within iframe
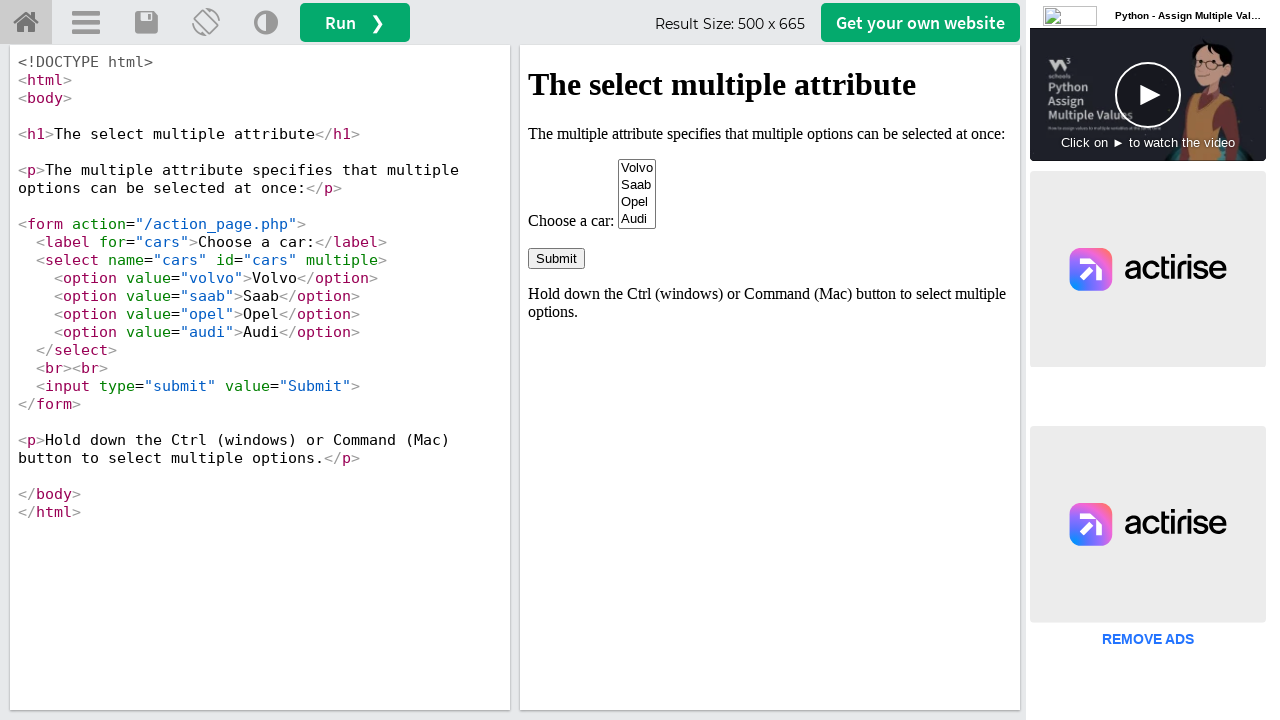

Selected first option (index 0) from cars dropdown on #iframeResult >> internal:control=enter-frame >> select[name='cars']
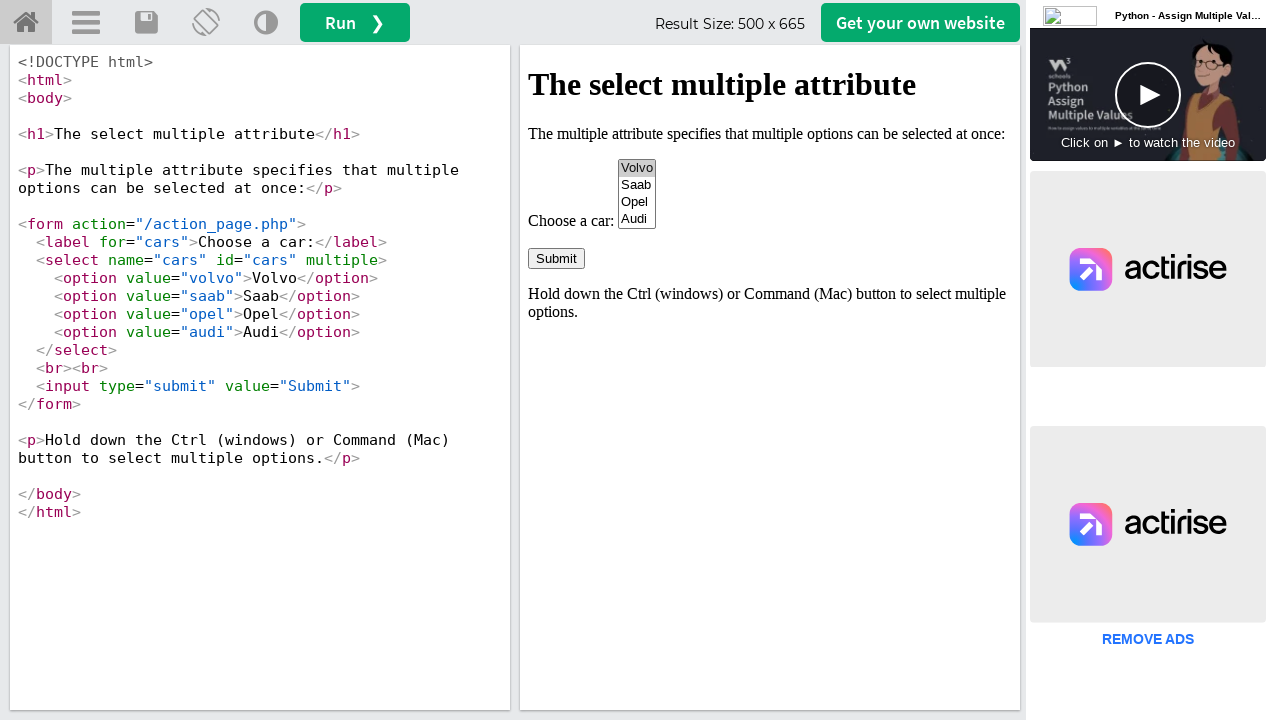

Selected multiple options (indices 0, 1, and 3) from cars dropdown on #iframeResult >> internal:control=enter-frame >> select[name='cars']
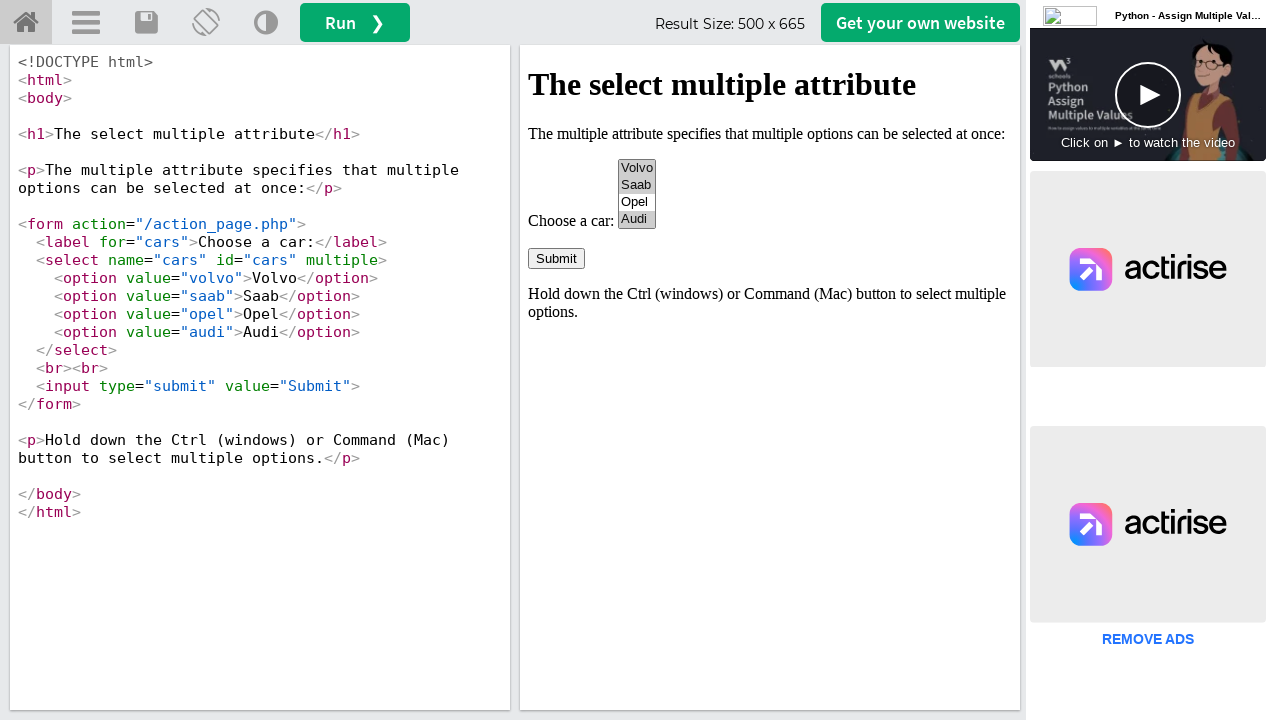

Waited 1 second for multi-selection to be observed
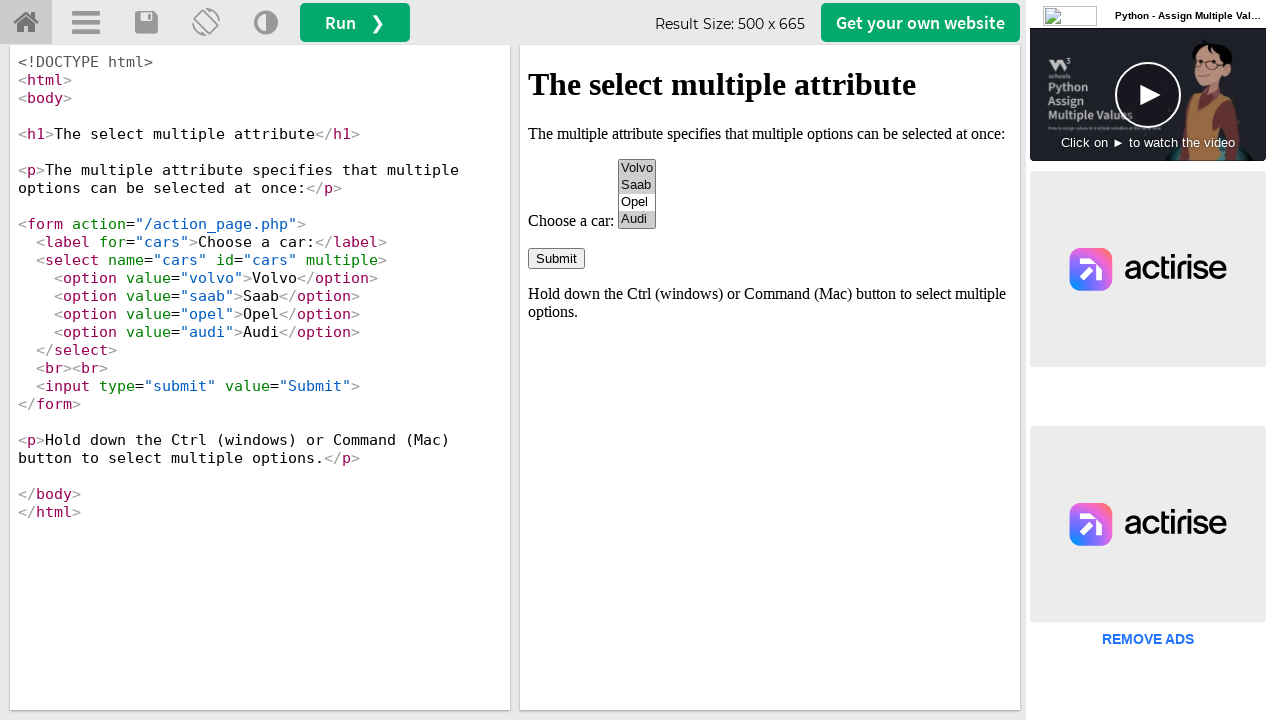

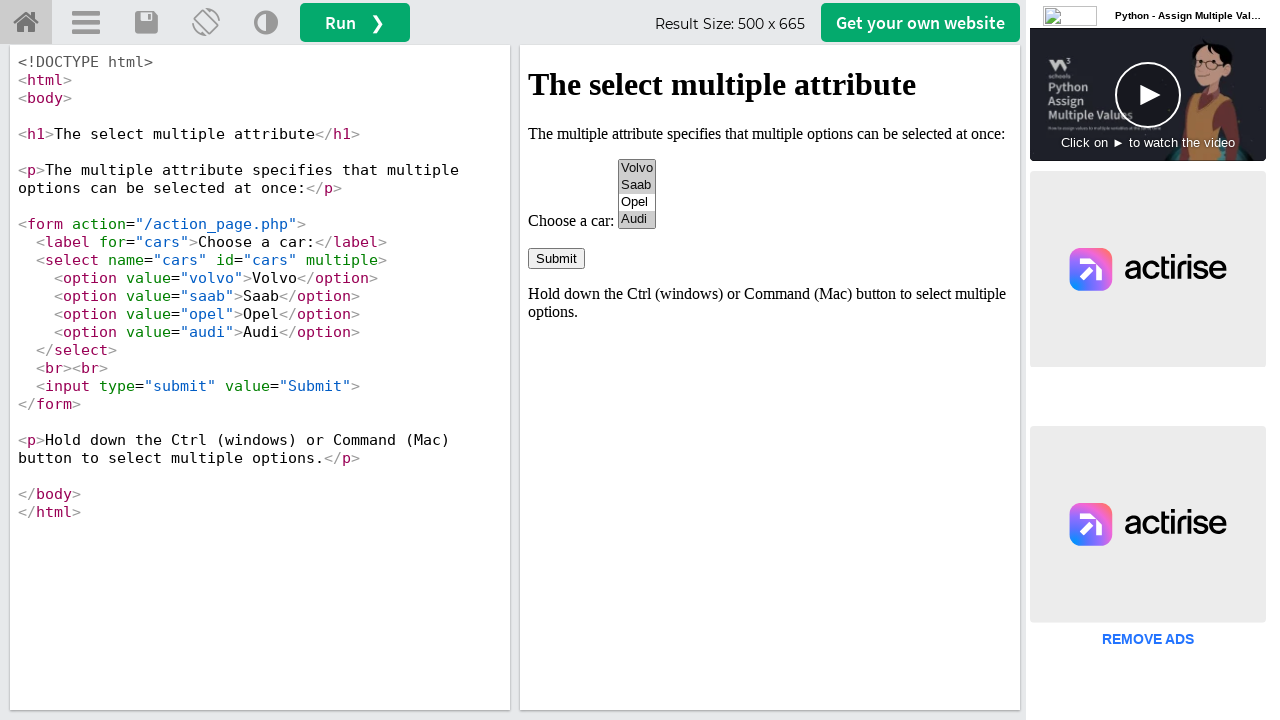